Tests registration form validation by submitting empty data and verifying all required field error messages are displayed

Starting URL: https://alada.vn/tai-khoan/dang-ky.html

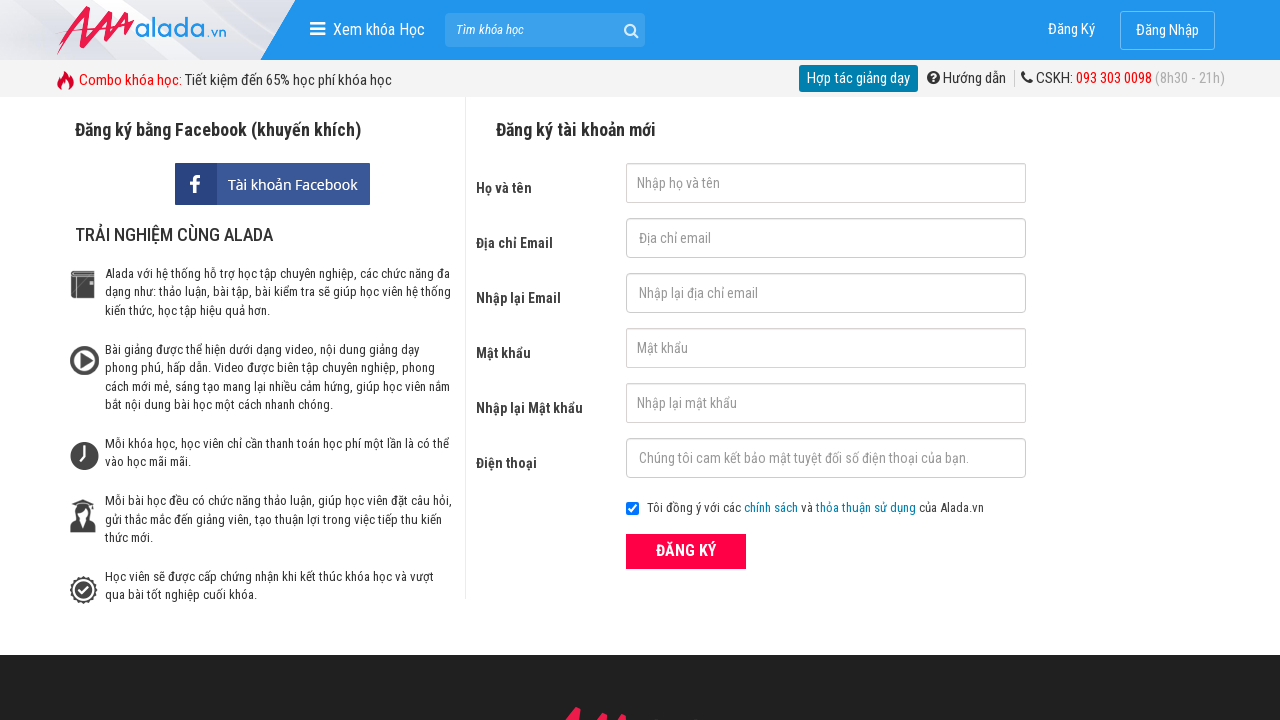

Clicked register button without filling any fields at (686, 551) on xpath=//form[@id='frmLogin']//button[text()='ĐĂNG KÝ']
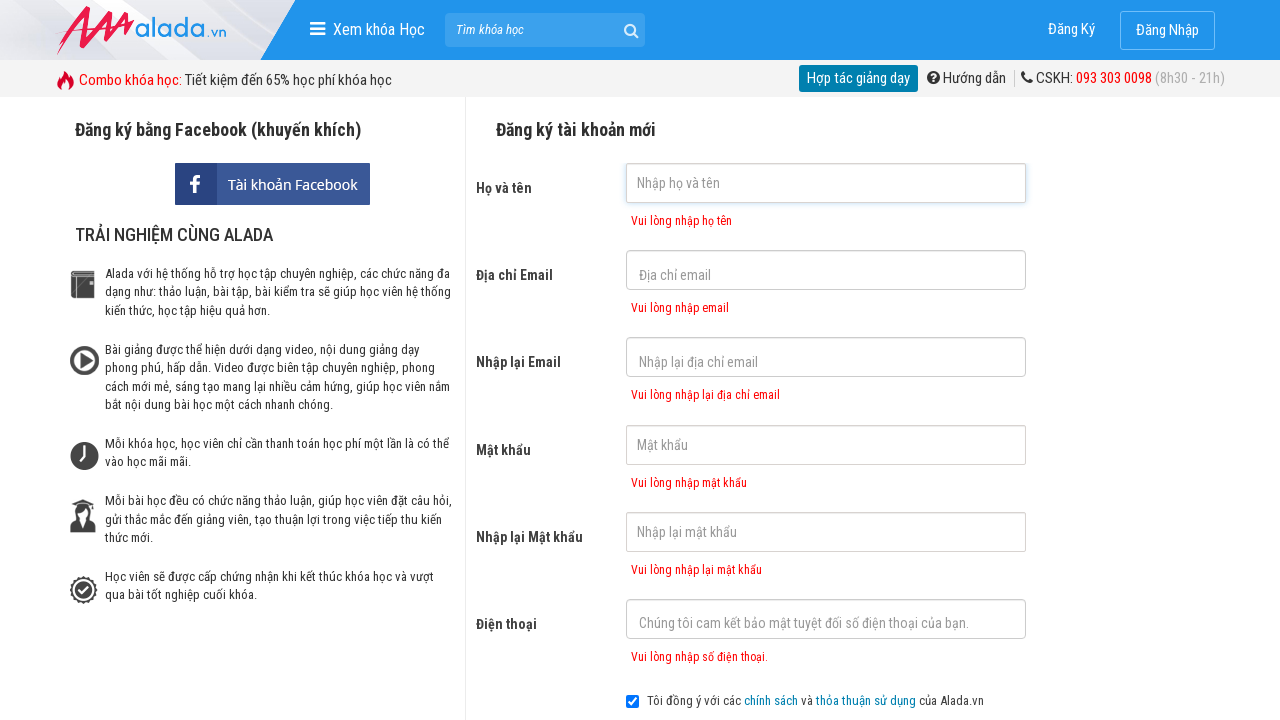

First name error message appeared
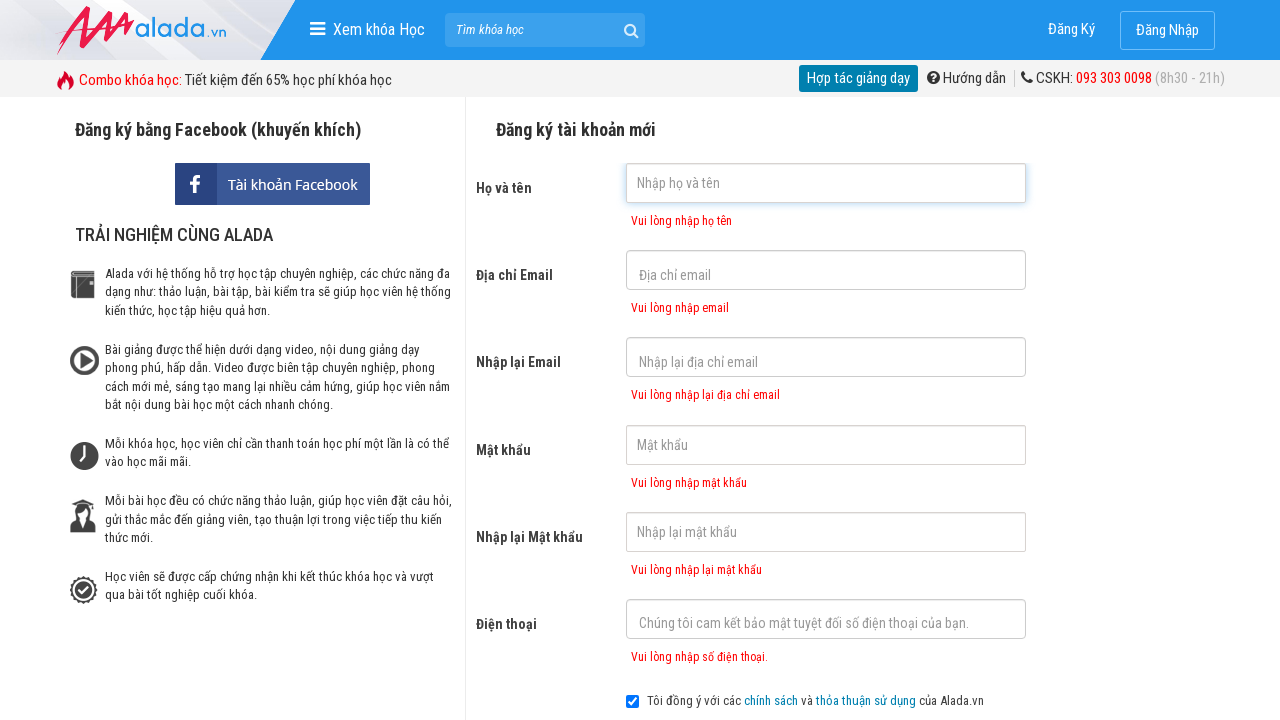

Email error message appeared
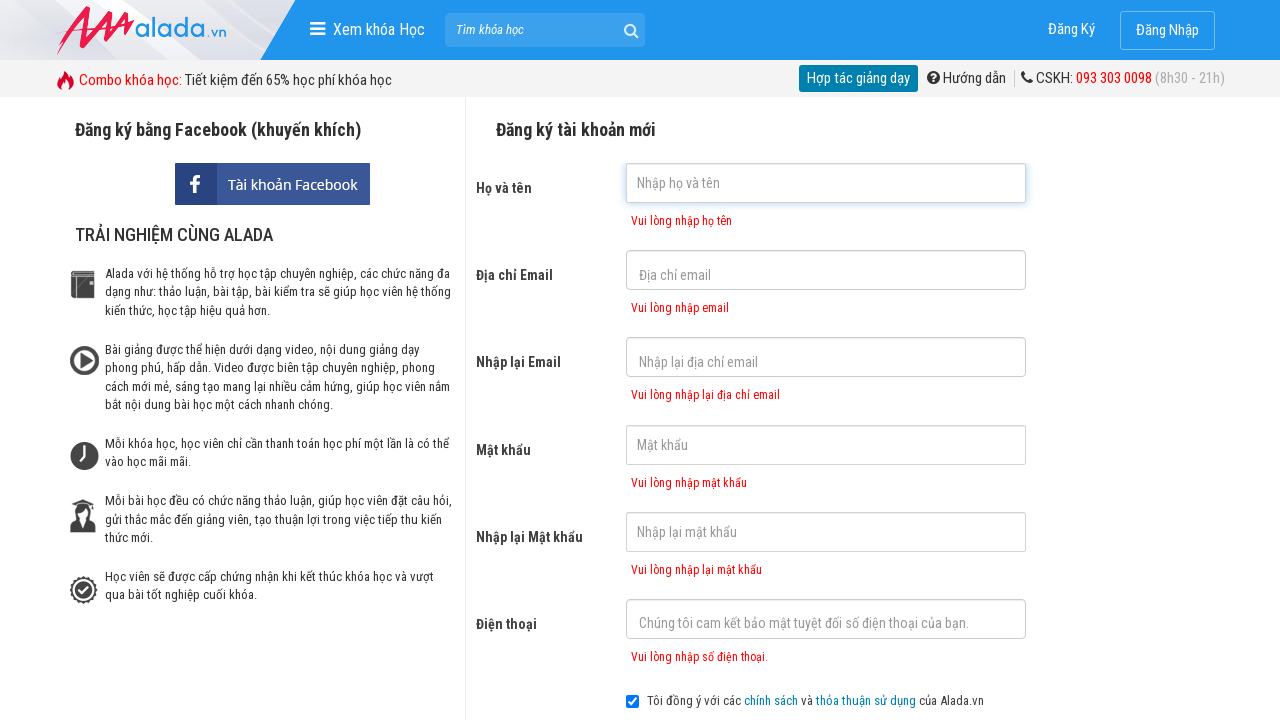

Confirm email error message appeared
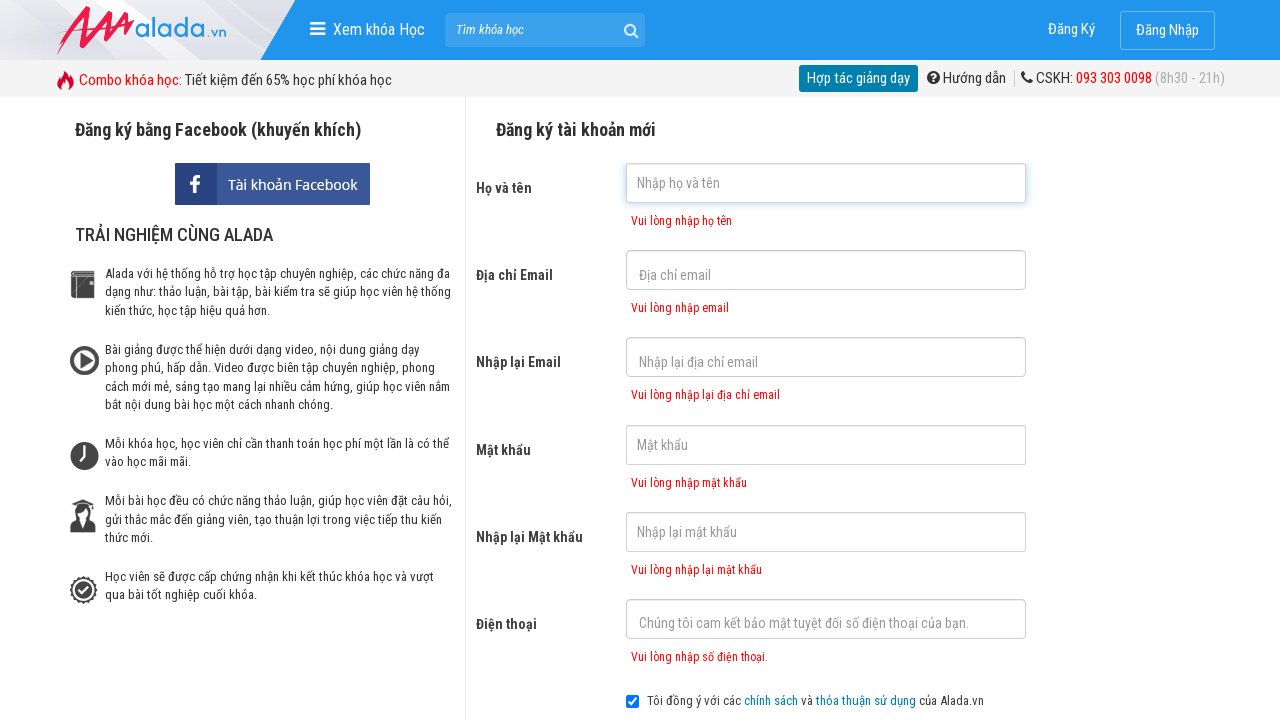

Password error message appeared
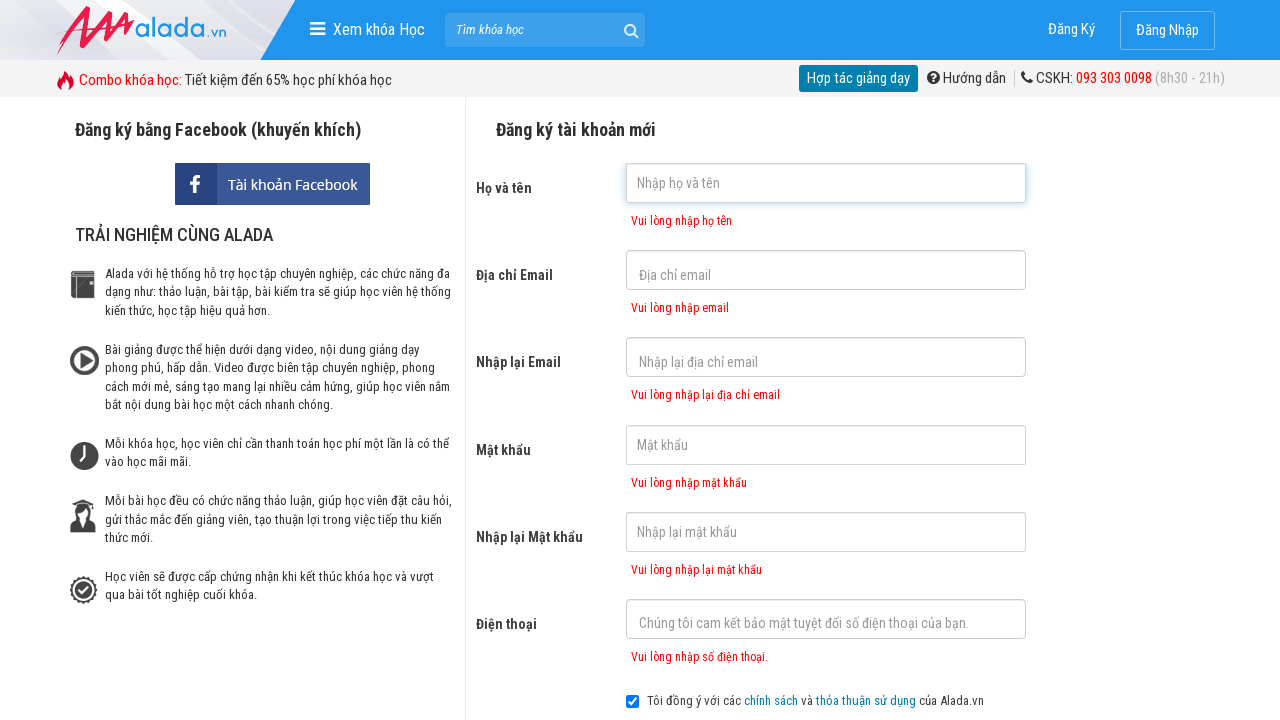

Confirm password error message appeared
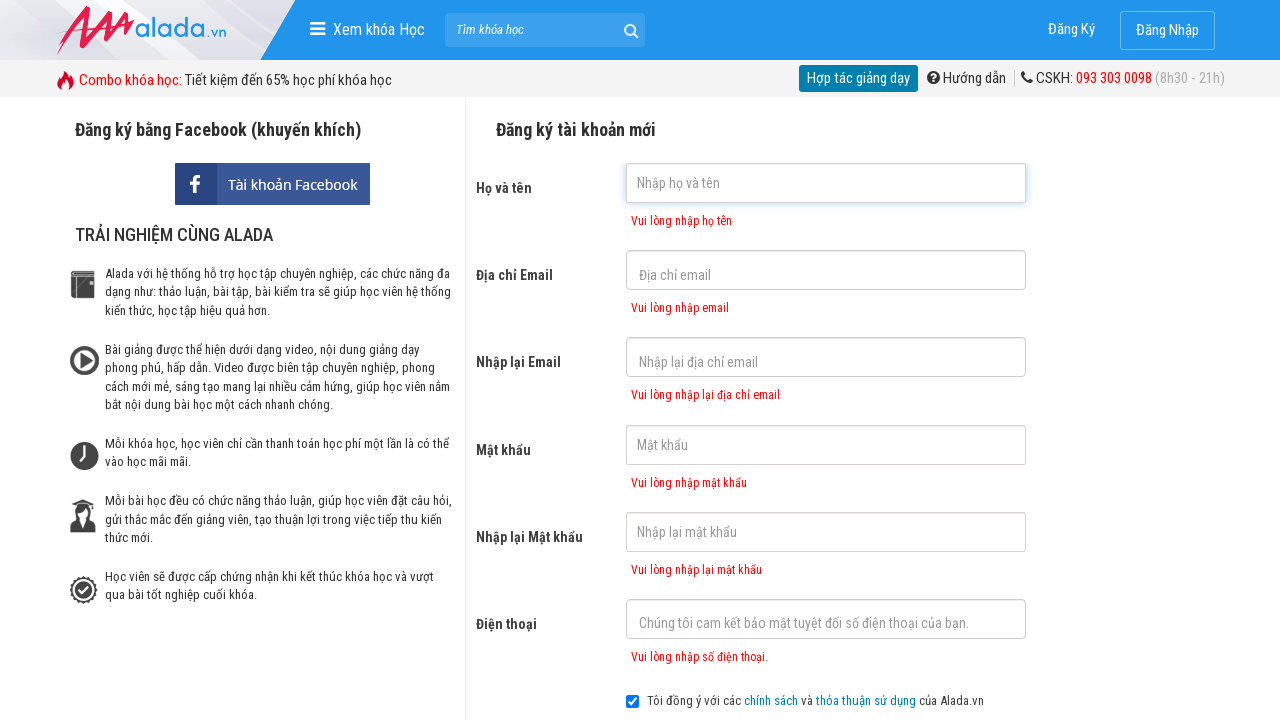

Phone number error message appeared
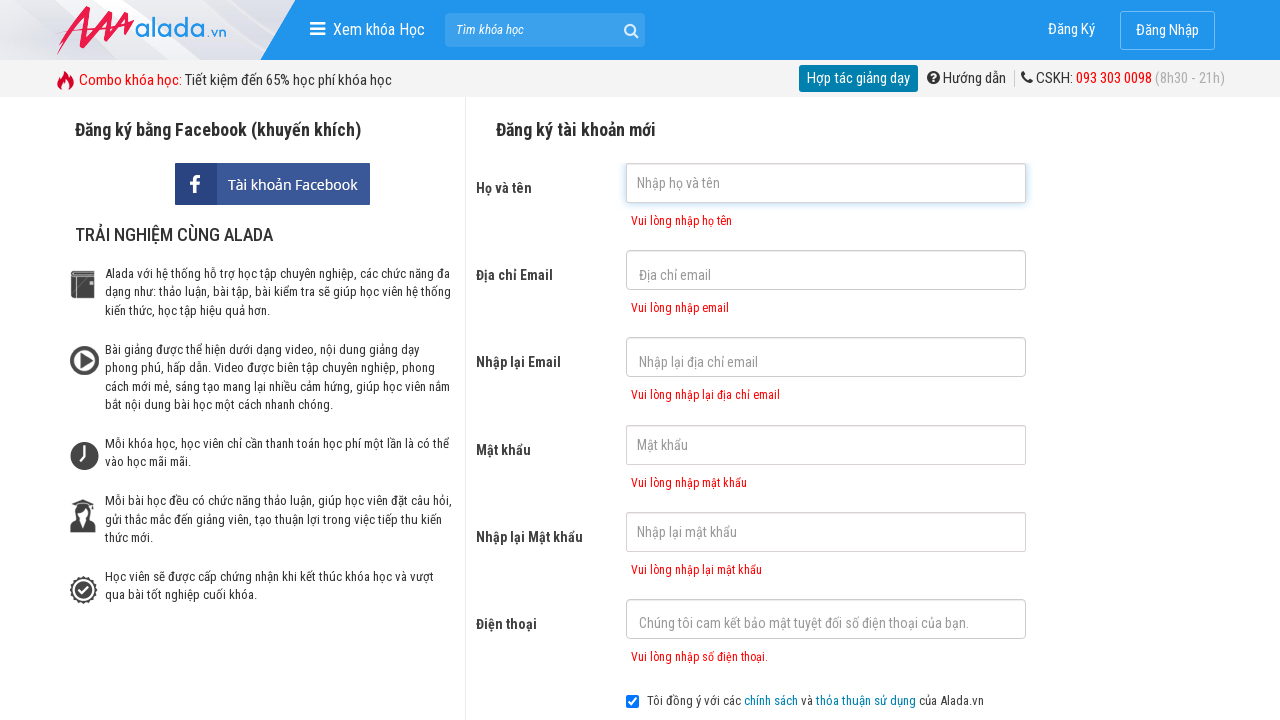

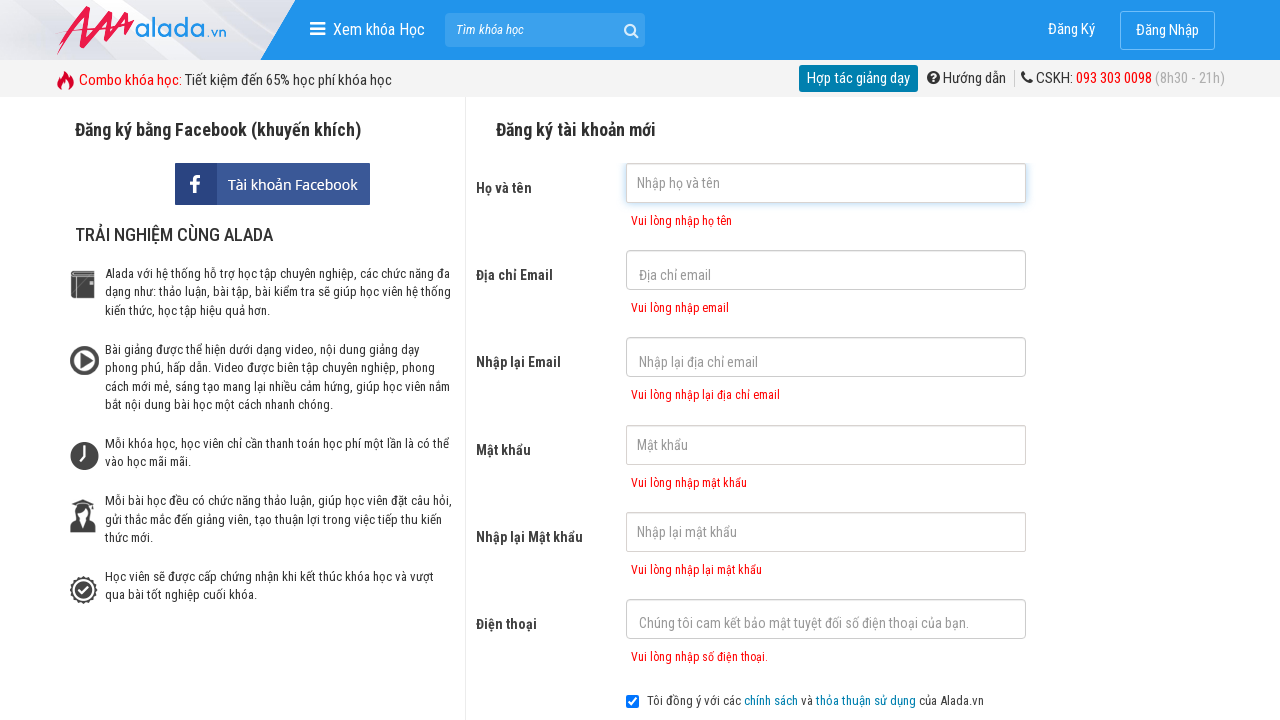